Navigates to an e-commerce website and clicks on the Products link to view the product listing page

Starting URL: https://automationexercise.com/

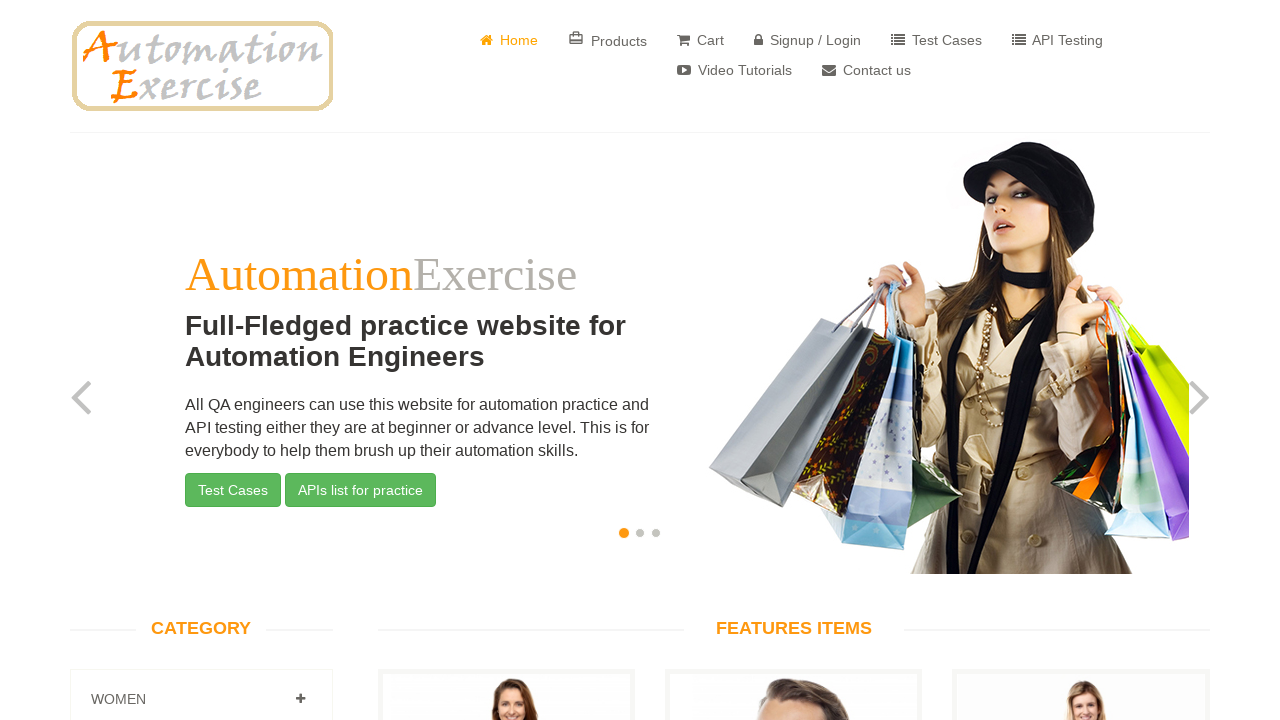

Clicked on Products link to navigate to product listing page at (608, 40) on a[href='/products']
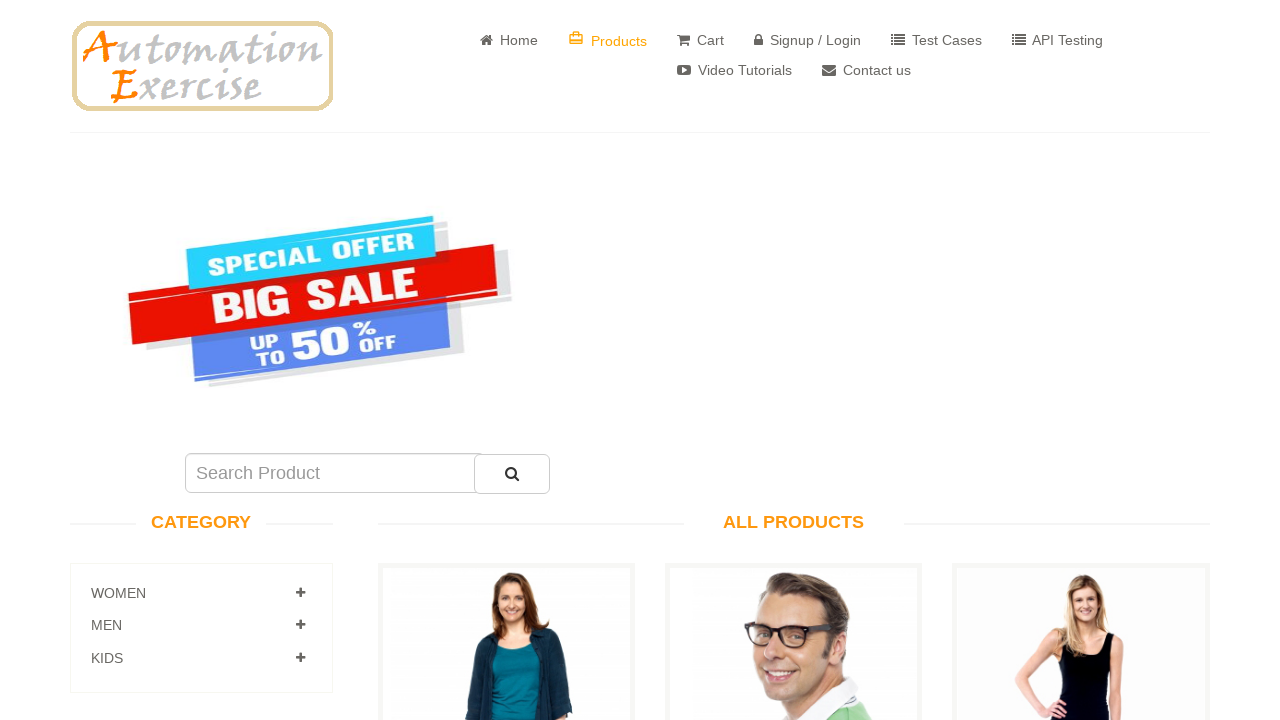

Waited for products page to load
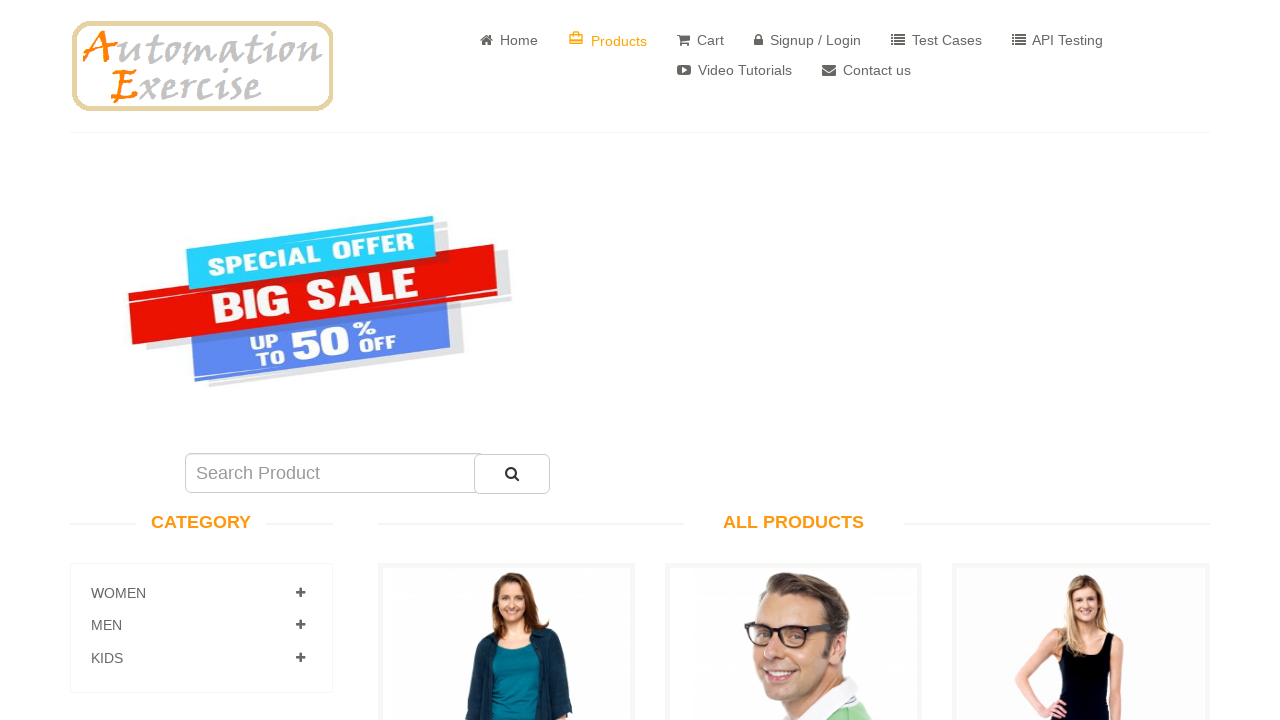

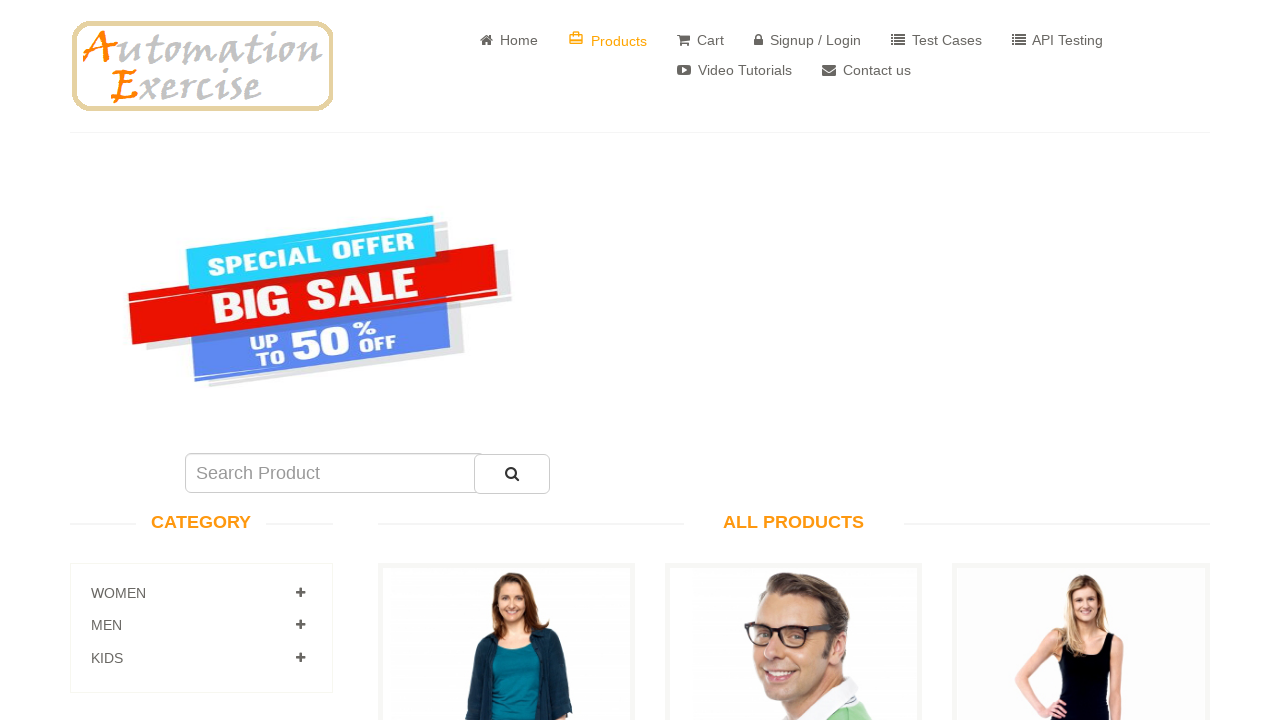